Navigates to VWO application page and verifies the page loads by checking the title

Starting URL: http://app.vwo.com

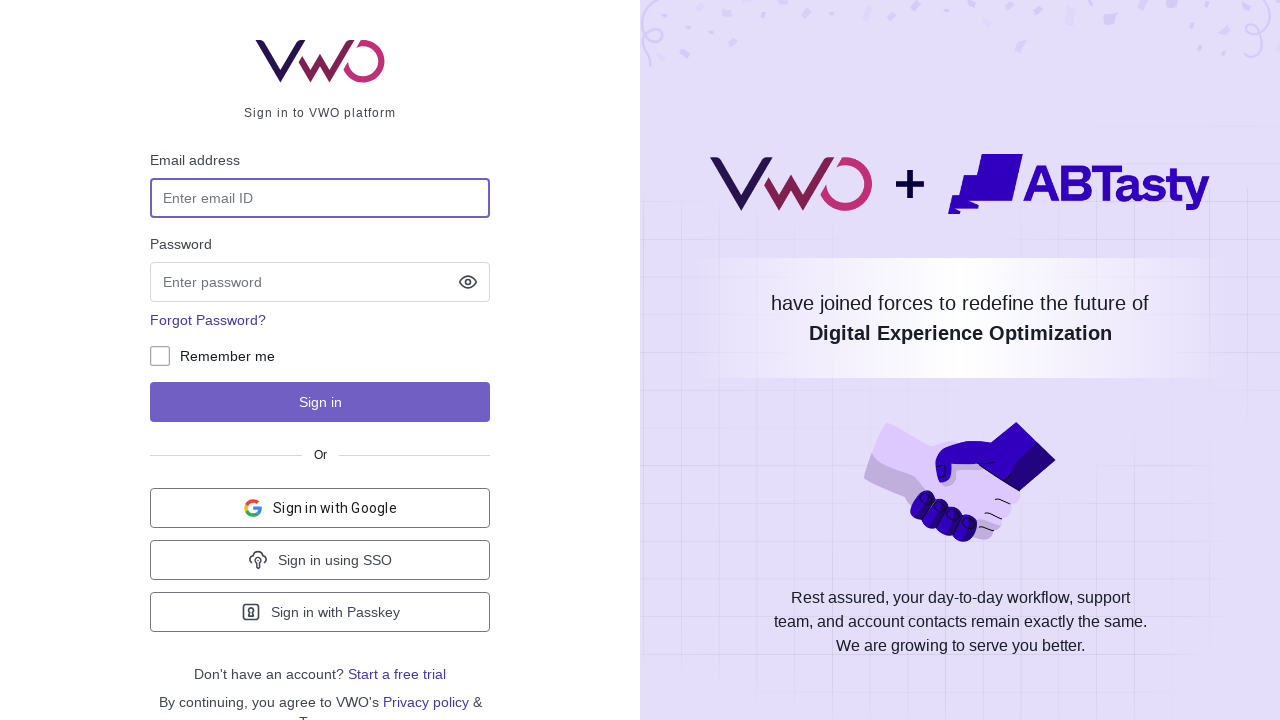

Navigated to VWO application page at http://app.vwo.com
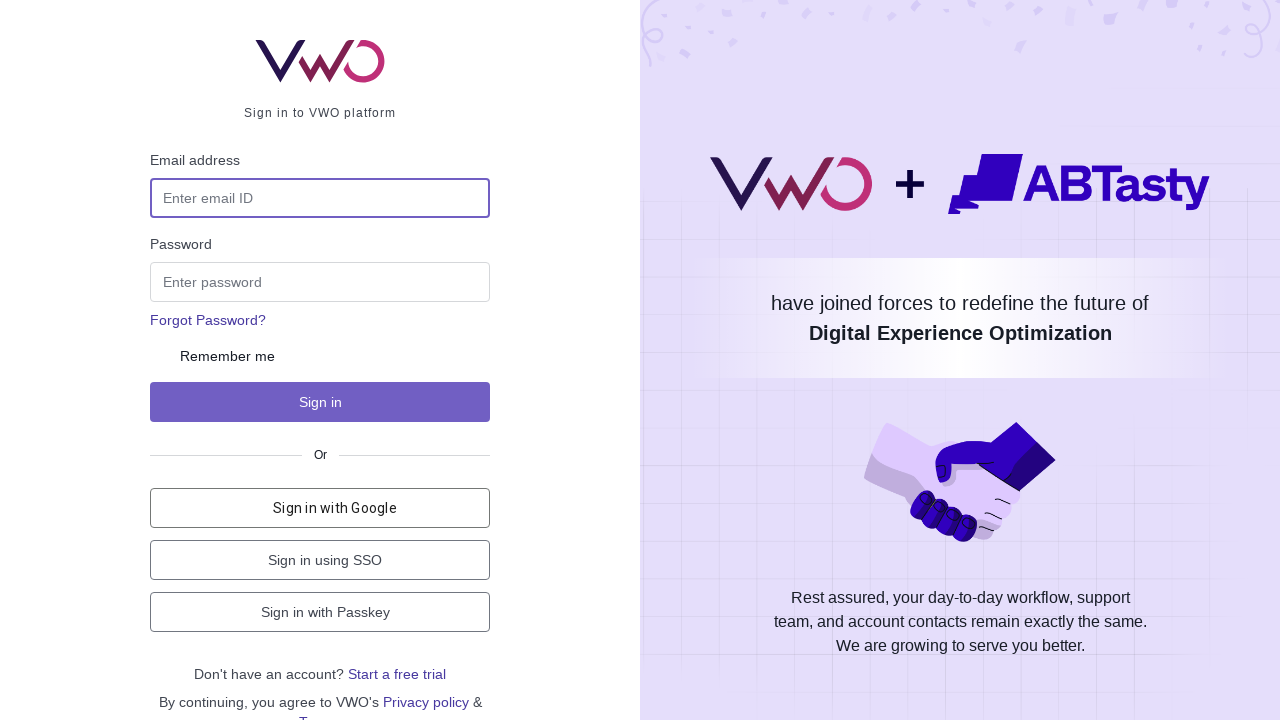

Page finished loading (domcontentloaded state reached)
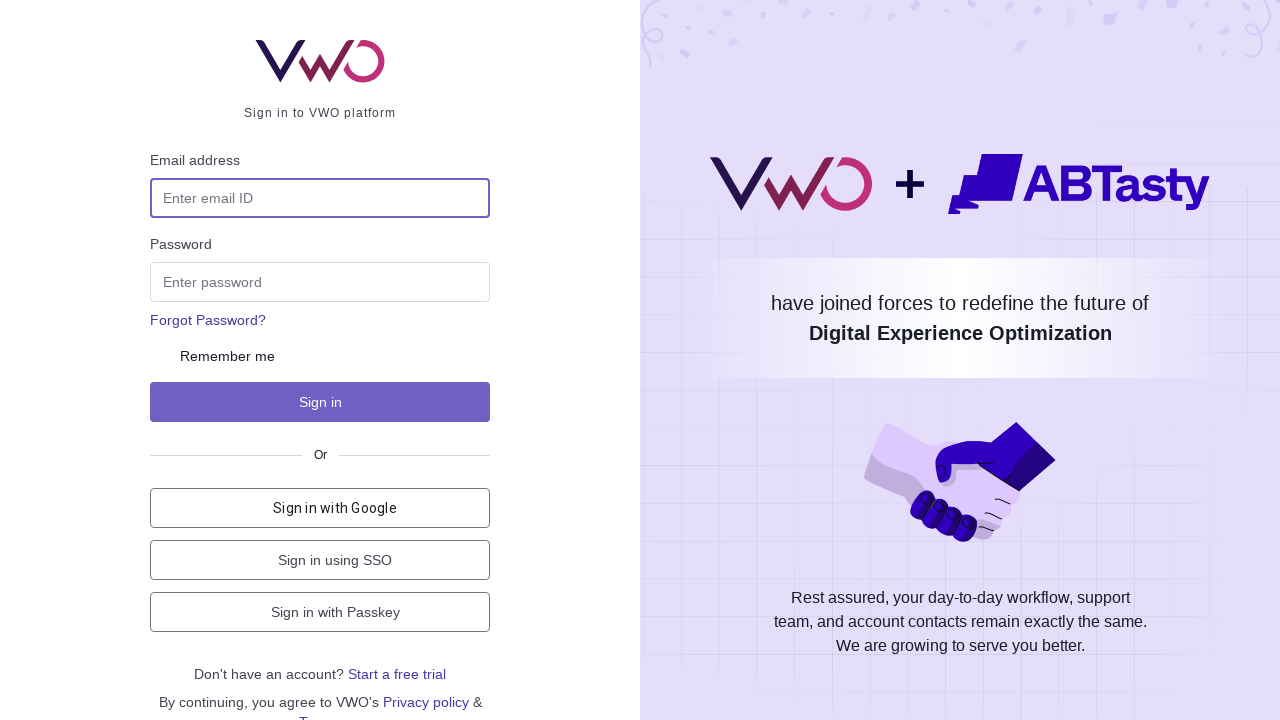

Retrieved page title: Login - VWO
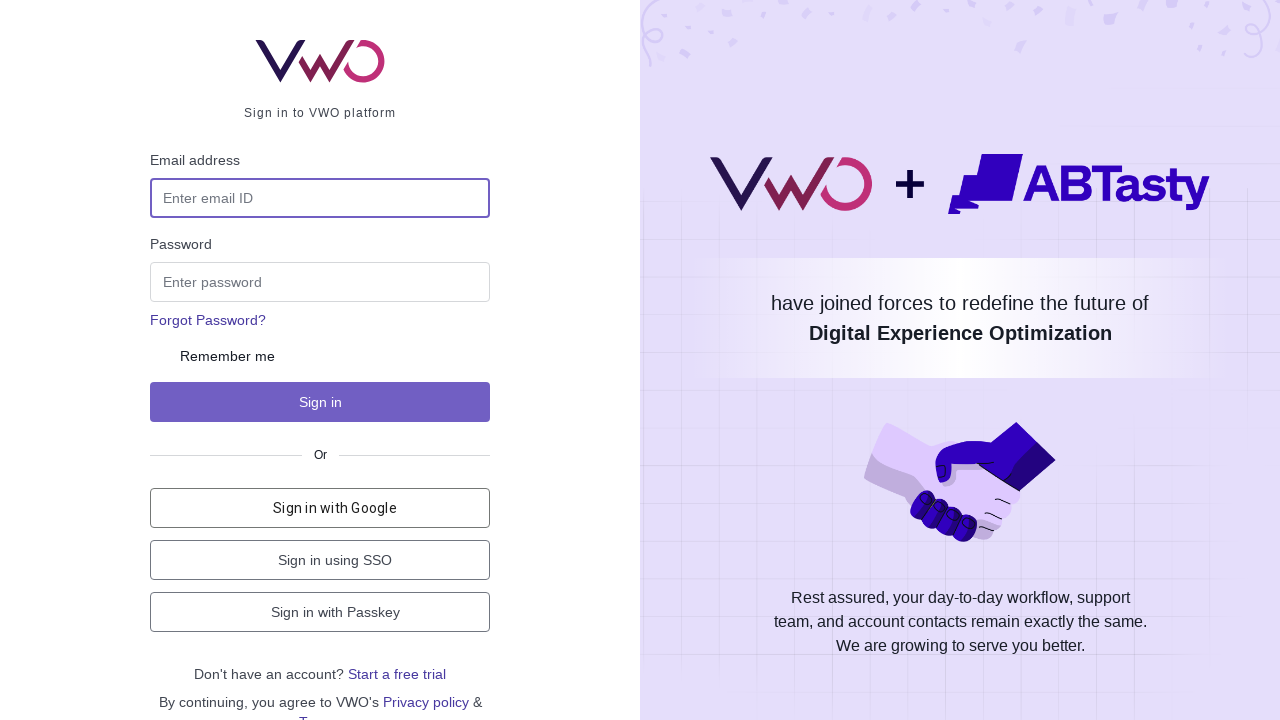

Verified that page title is not None
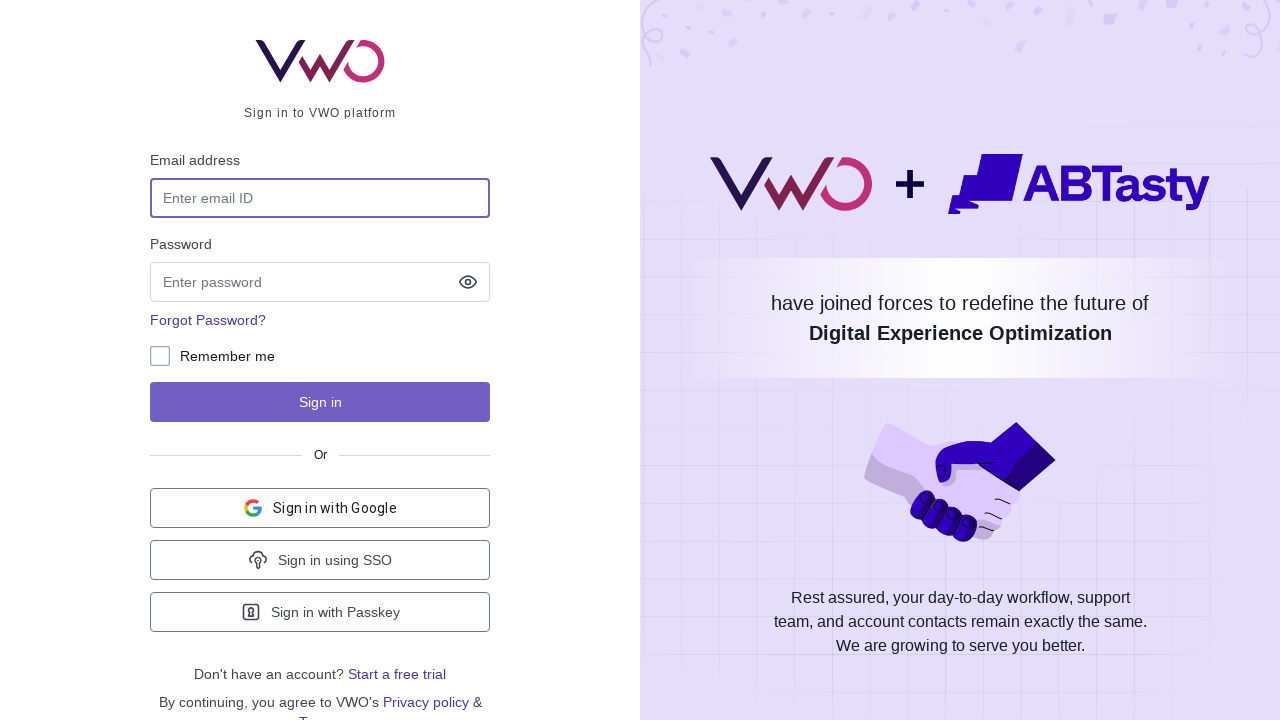

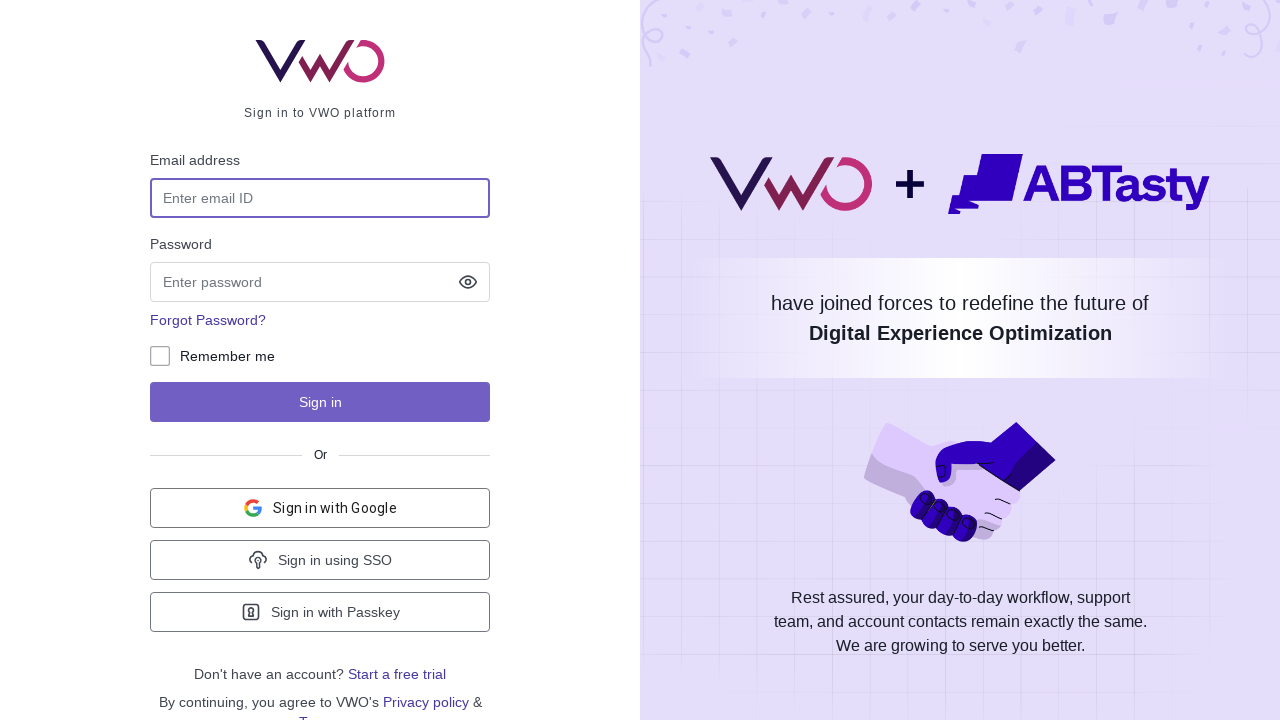